Tests the PDF compression page by clicking on the file picker button to initiate file selection for upload

Starting URL: https://www.ilovepdf.com/compress_pdf

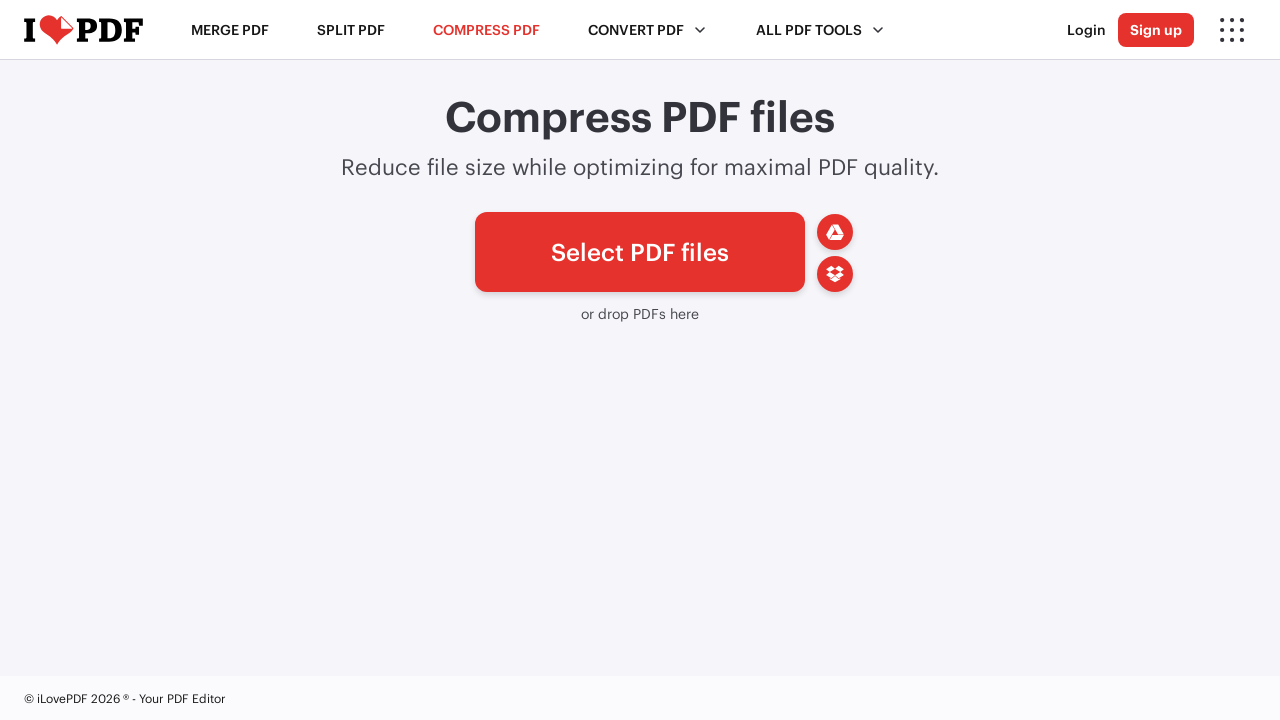

Clicked on the file picker button to initiate file selection at (640, 252) on #pickfiles
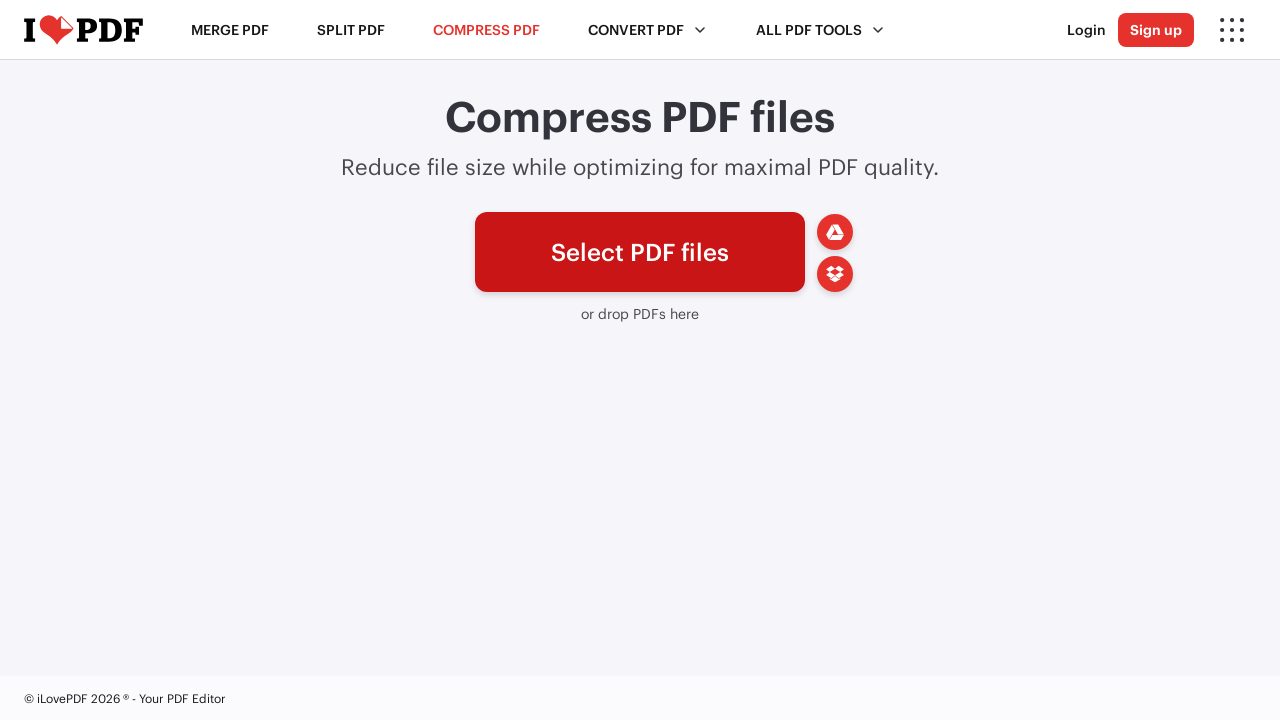

Waited 1 second for the file picker dialog to process
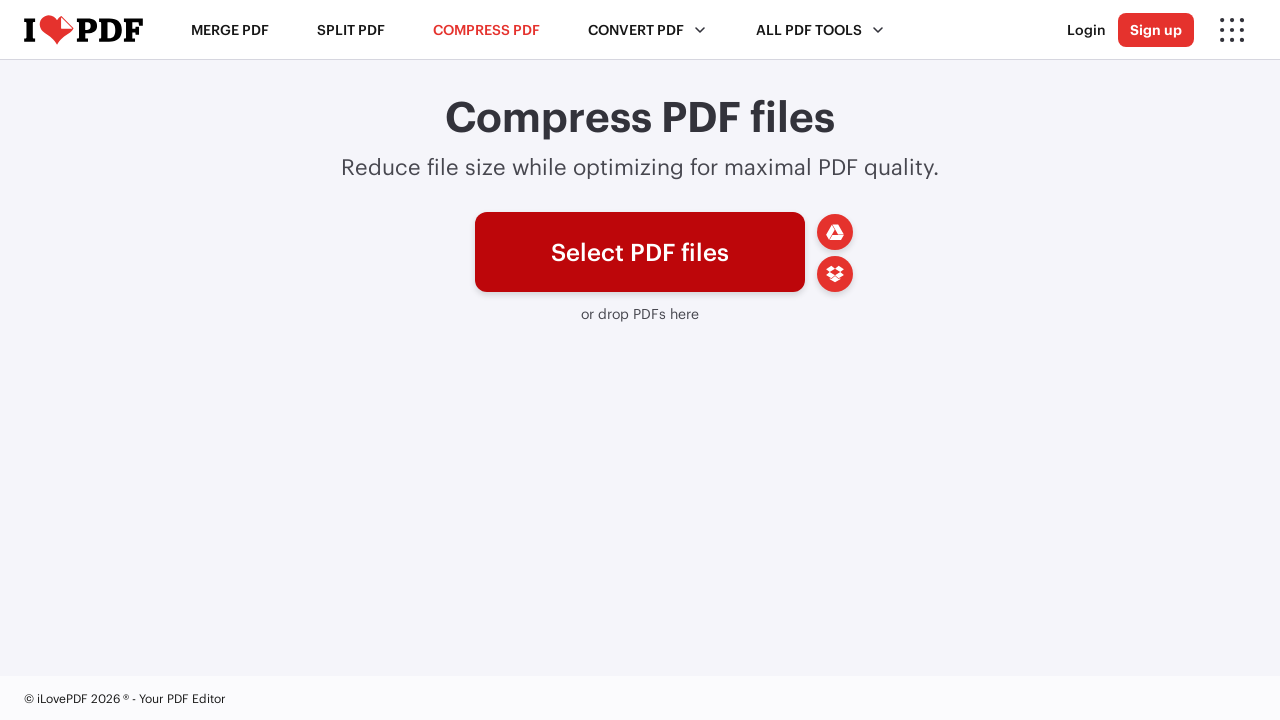

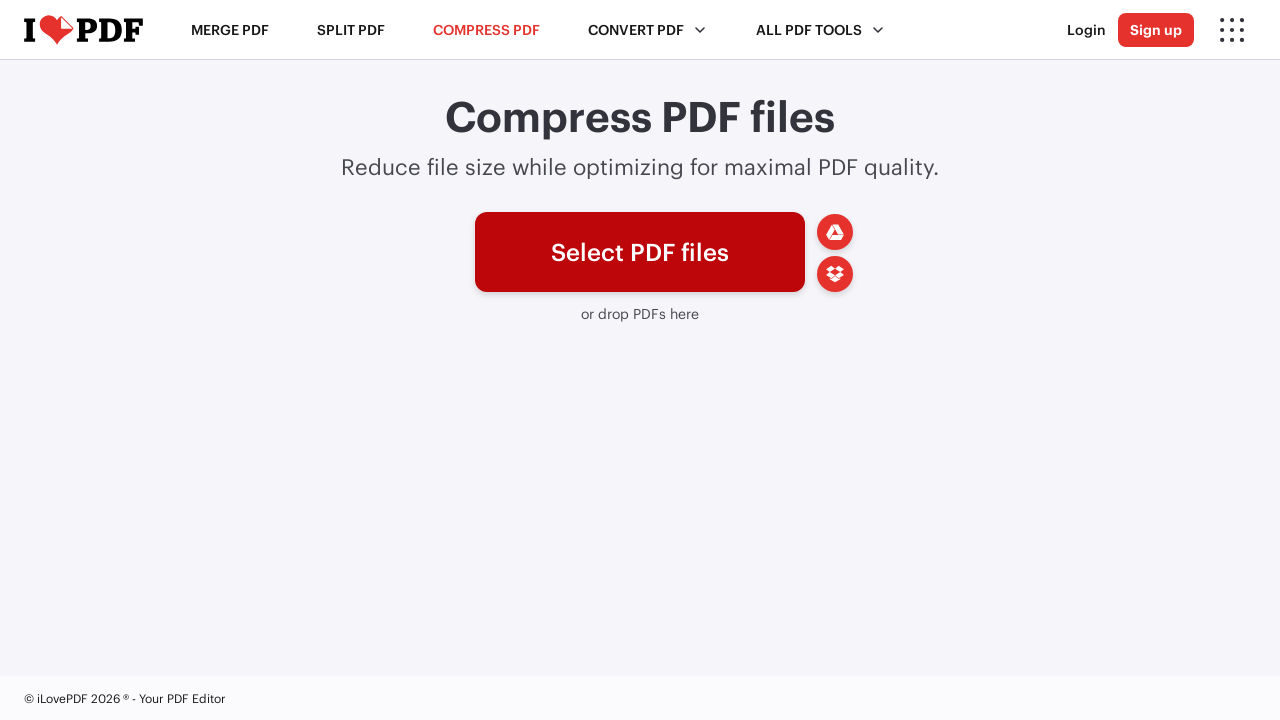